Tests selecting the "Other" gender radio button on the DemoQA practice form by scrolling to the element and clicking it.

Starting URL: https://demoqa.com/automation-practice-form

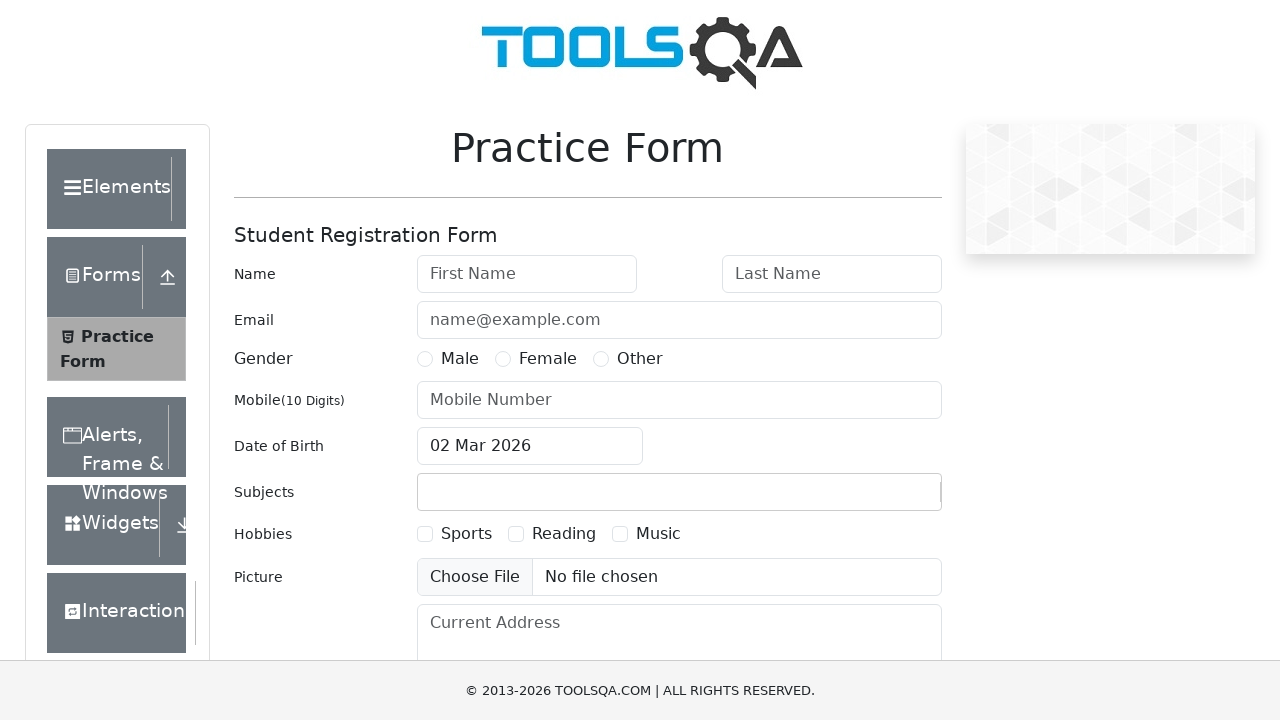

Scrolled to userNumber element to bring gender radio buttons into view
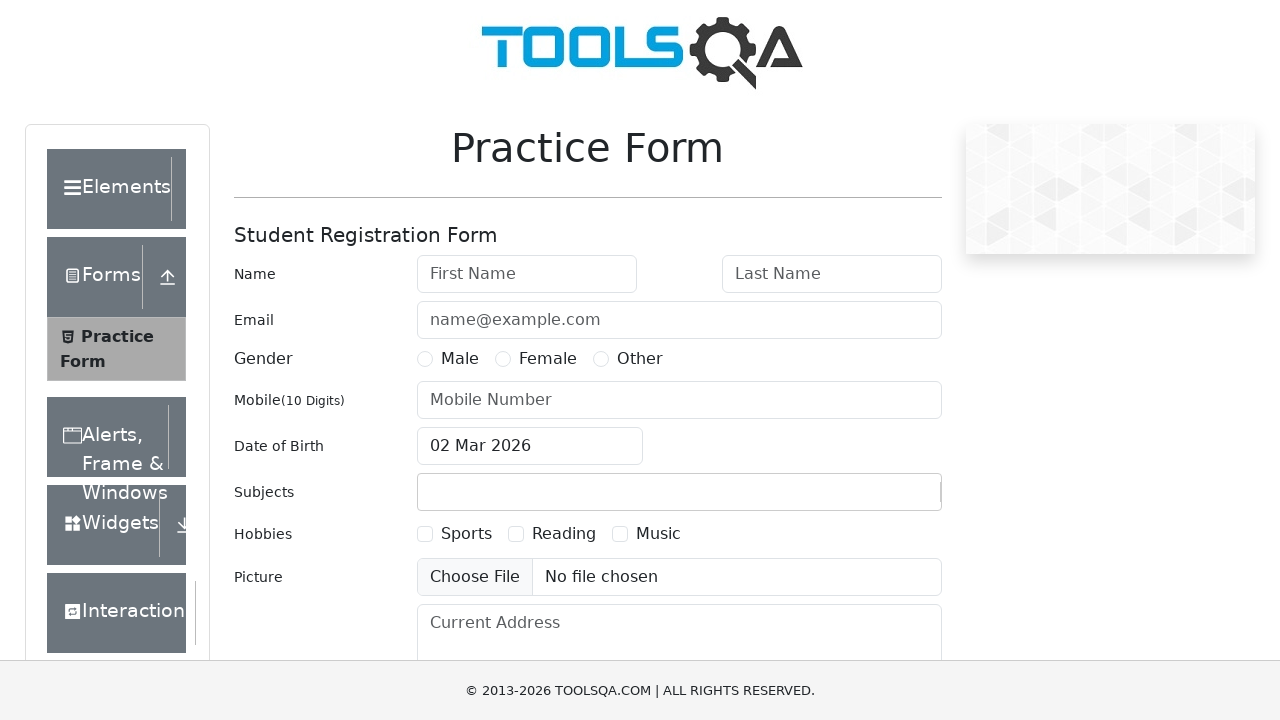

Located the 'Other' gender radio button
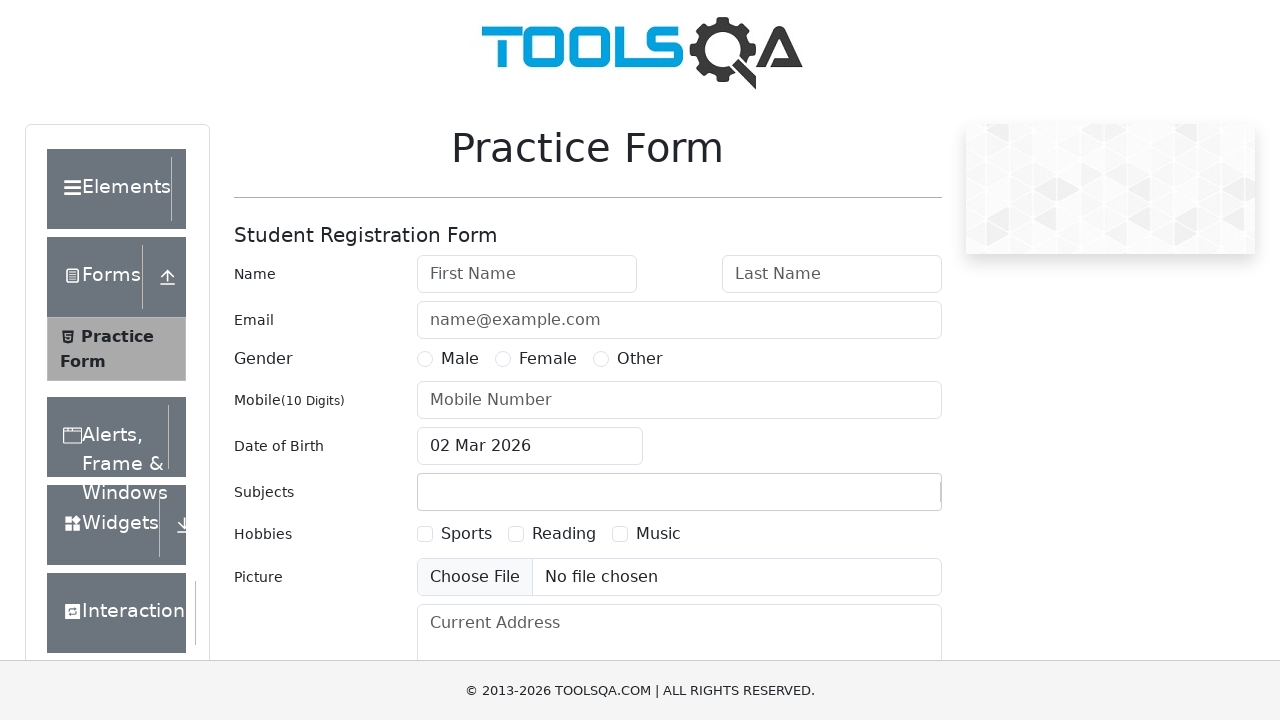

Clicked the 'Other' gender radio button at (640, 359) on label[for='gender-radio-3']
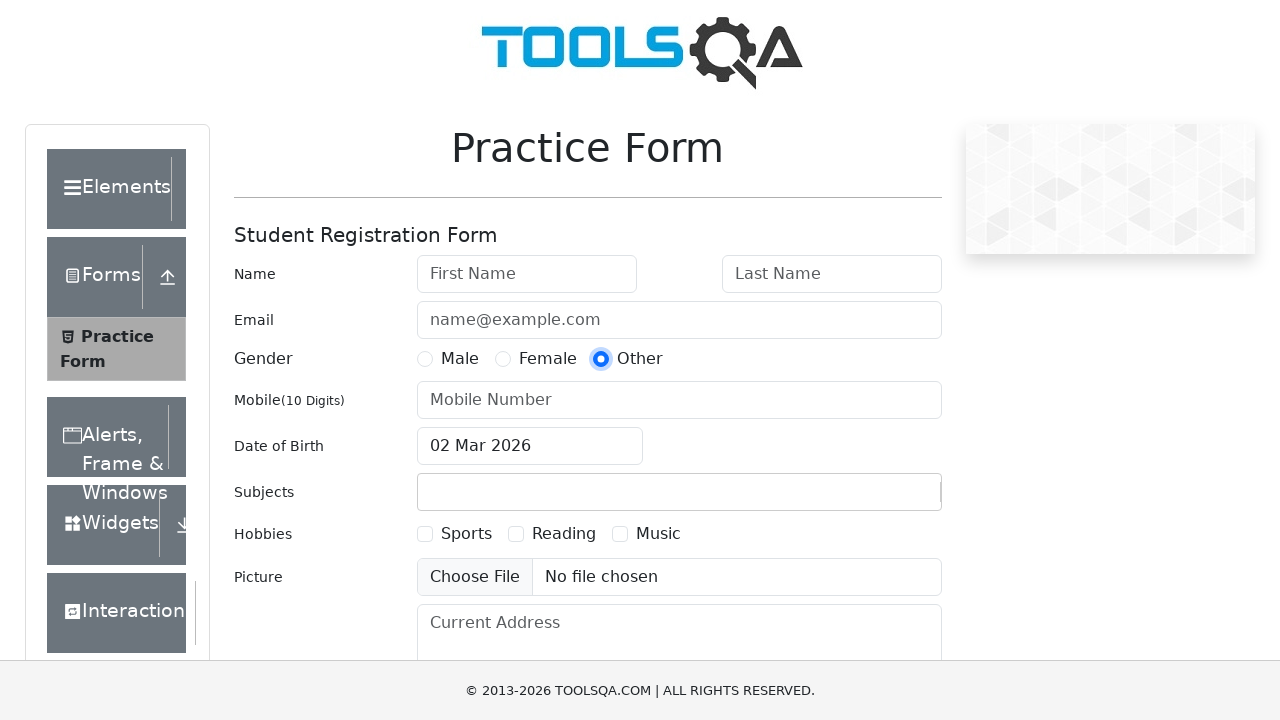

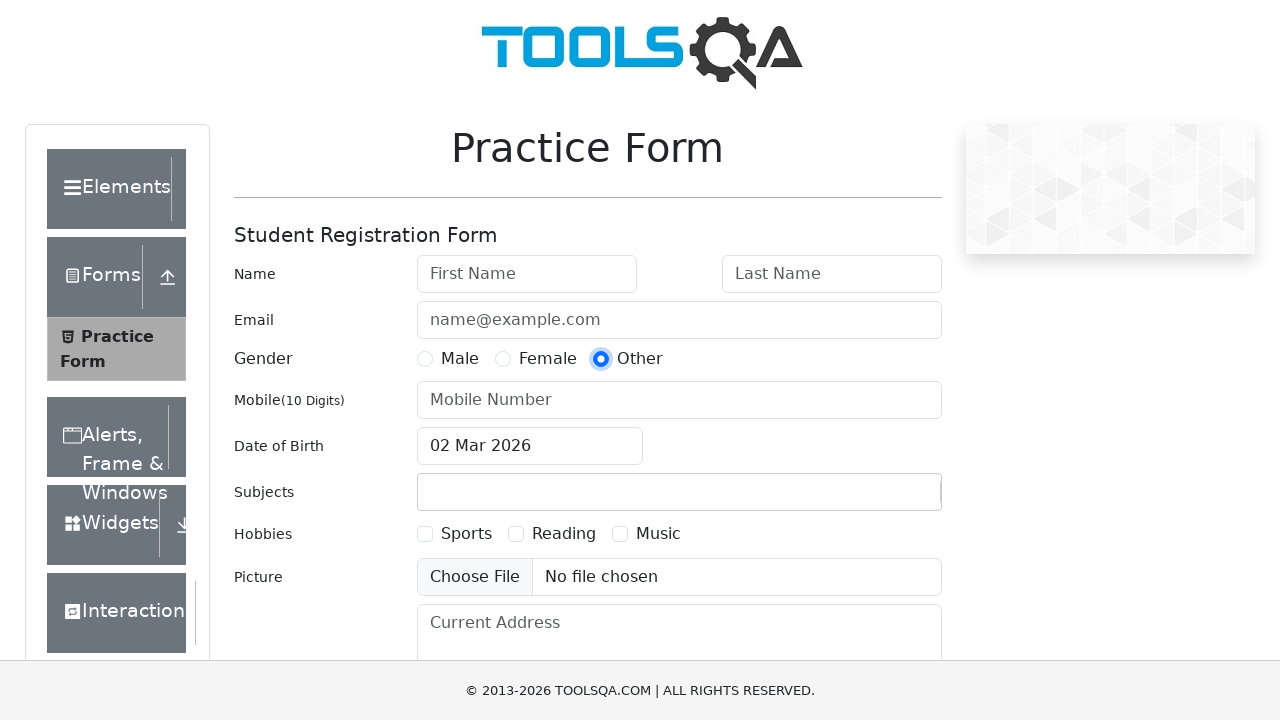